Tests an e-commerce checkout flow by adding specific items (Cucumber, Brocolli, Beetroot, Carrot) to cart, proceeding to checkout, applying a promo code, selecting a country, and placing an order.

Starting URL: https://rahulshettyacademy.com/seleniumPractise/

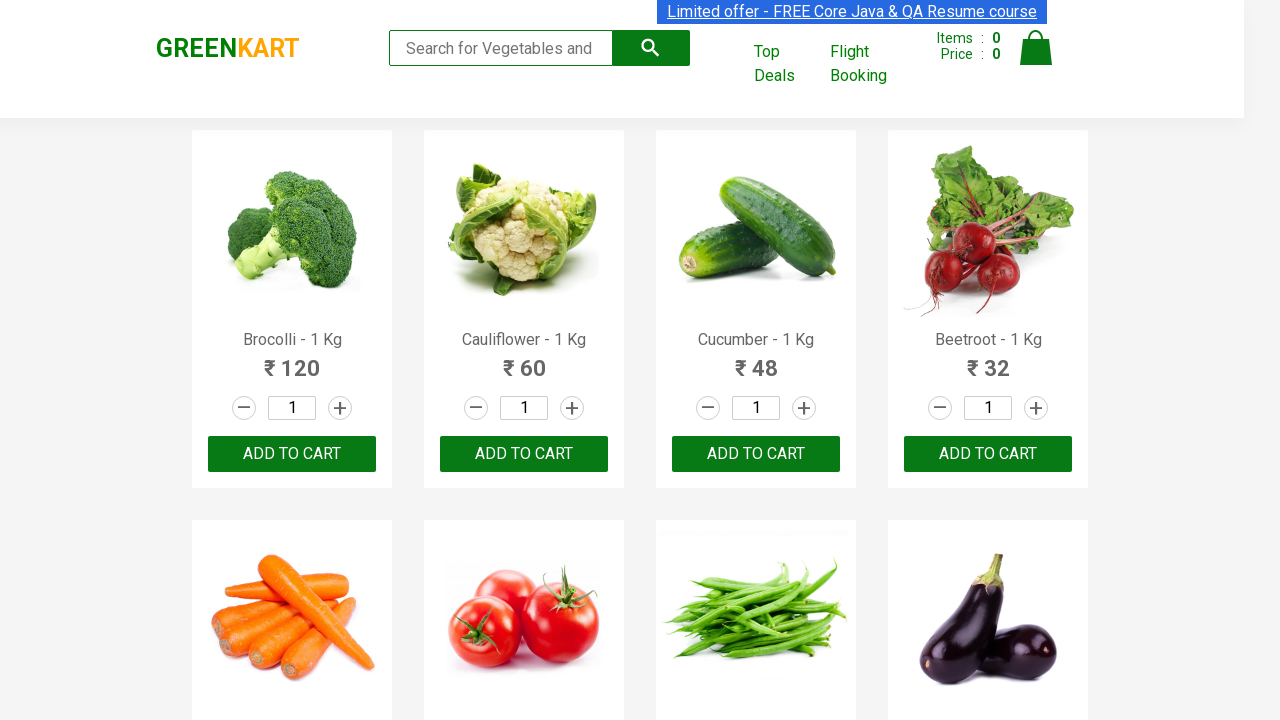

Waited for product names to load
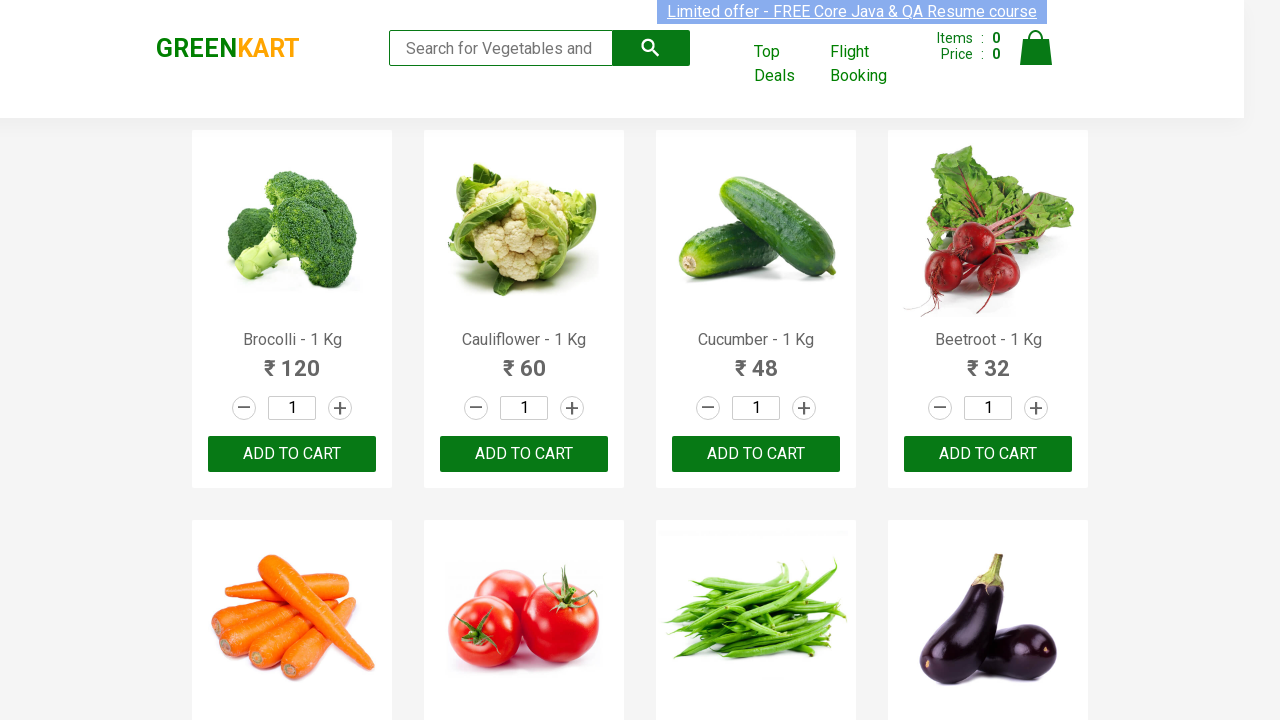

Retrieved all product name elements
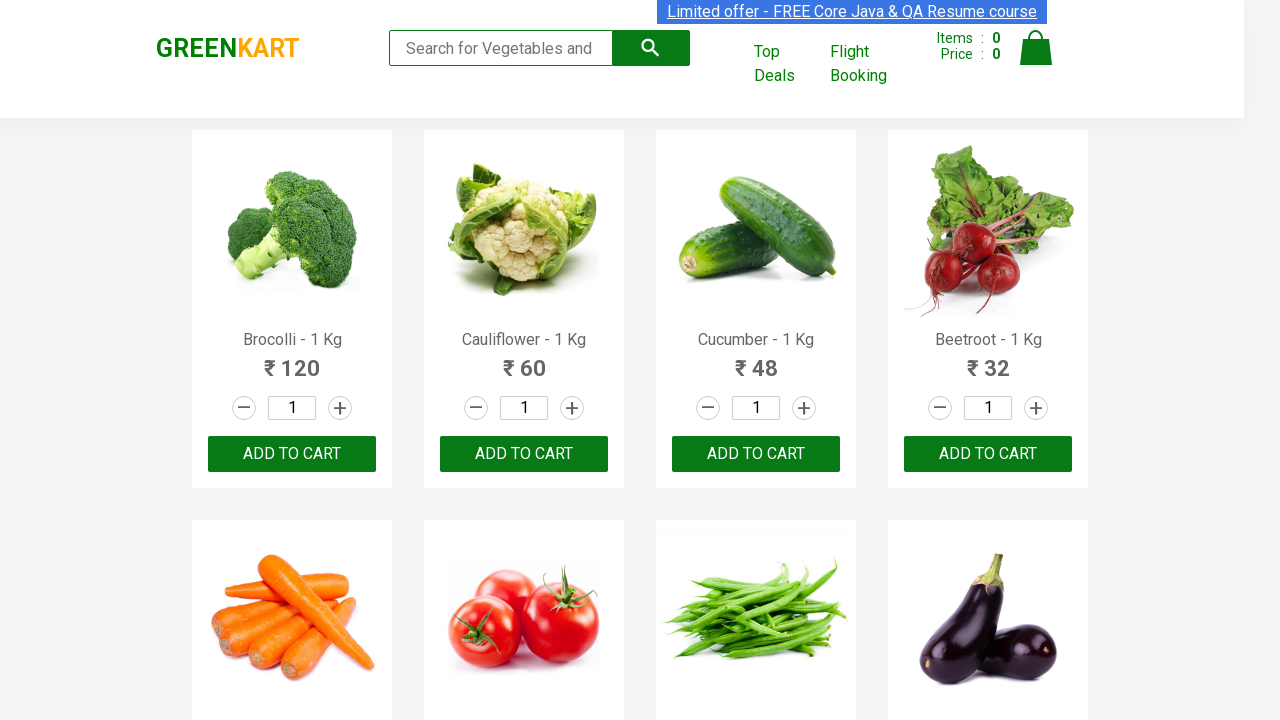

Retrieved all add-to-cart buttons
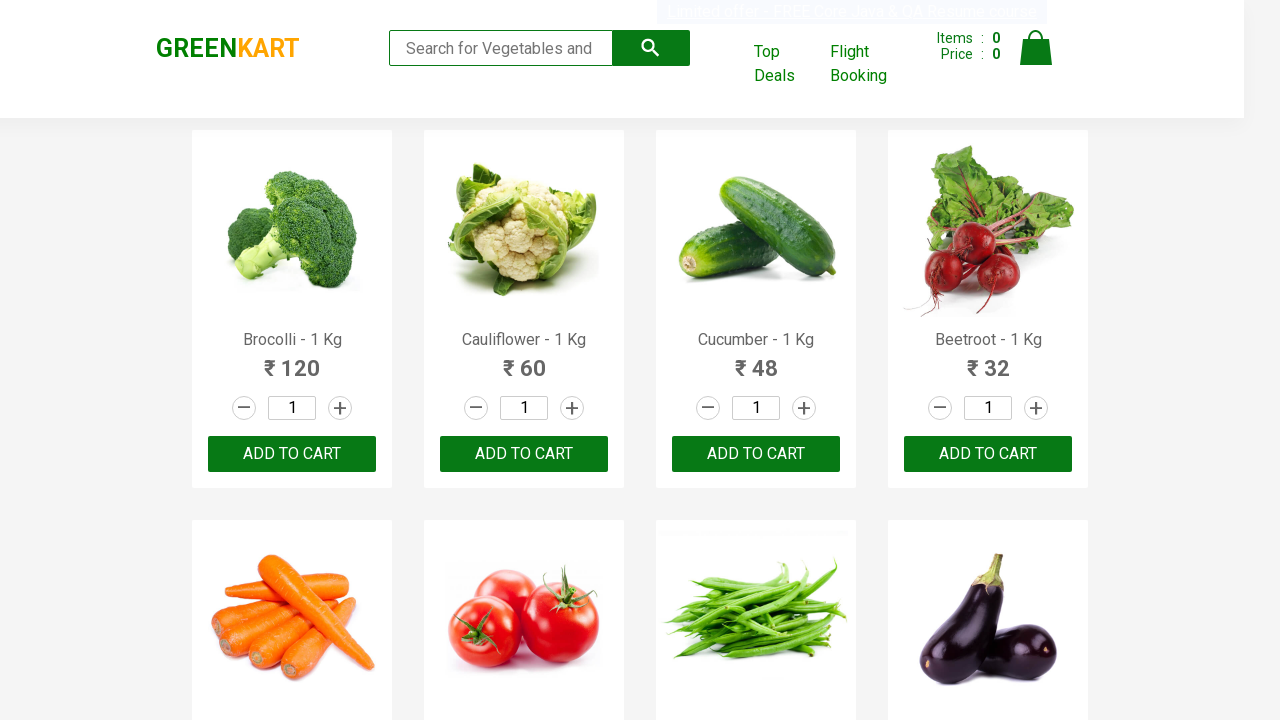

Added Brocolli to cart at (292, 454) on div.product-action button >> nth=0
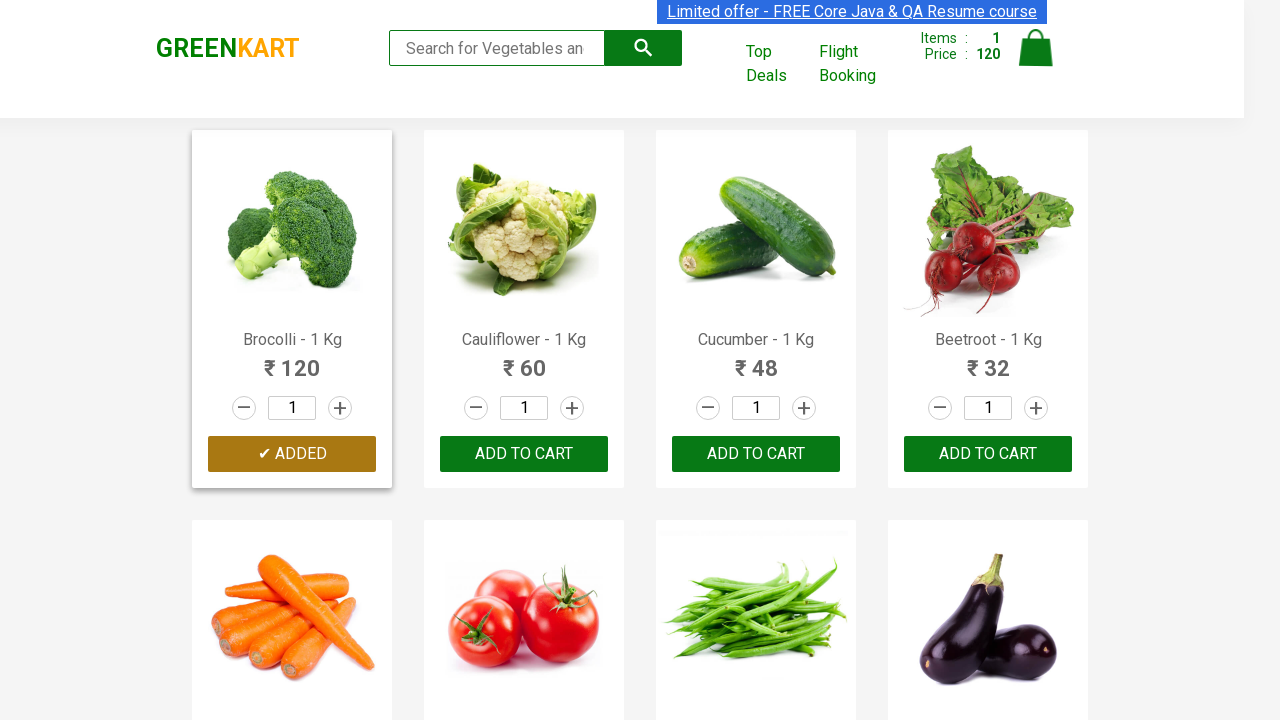

Added Cucumber to cart at (756, 454) on div.product-action button >> nth=2
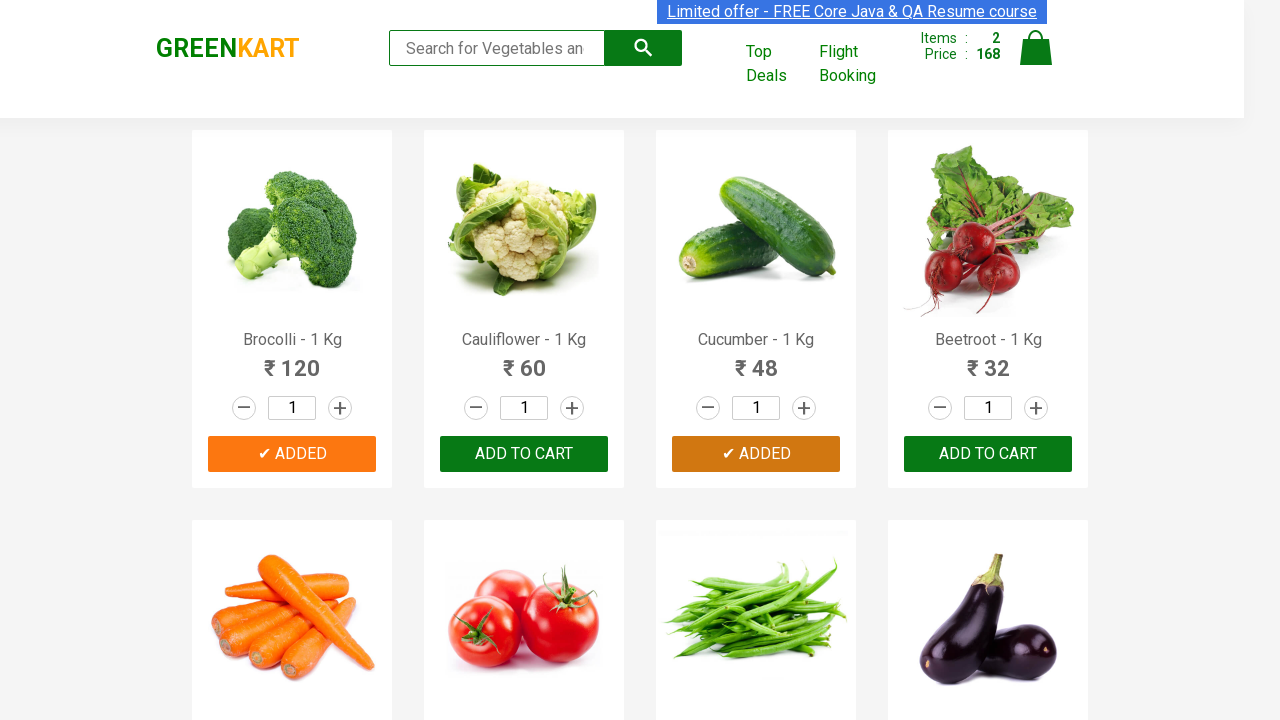

Added Beetroot to cart at (988, 454) on div.product-action button >> nth=3
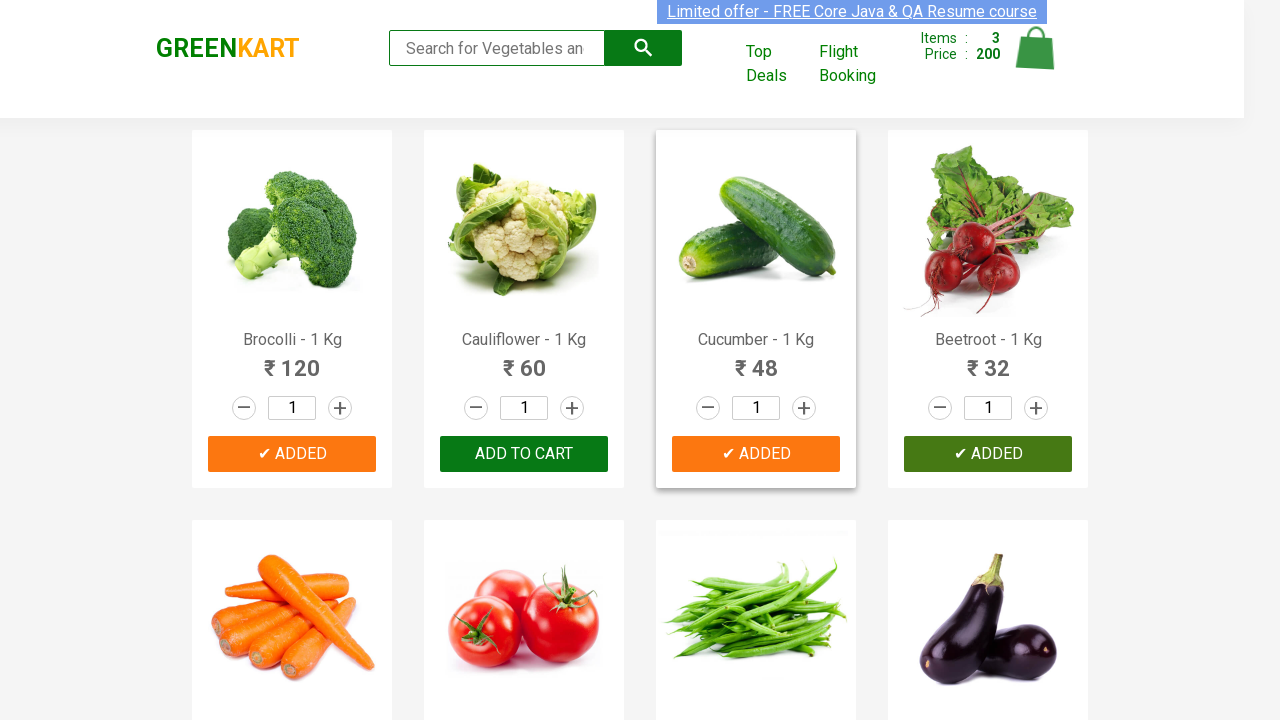

Added Carrot to cart at (292, 360) on div.product-action button >> nth=4
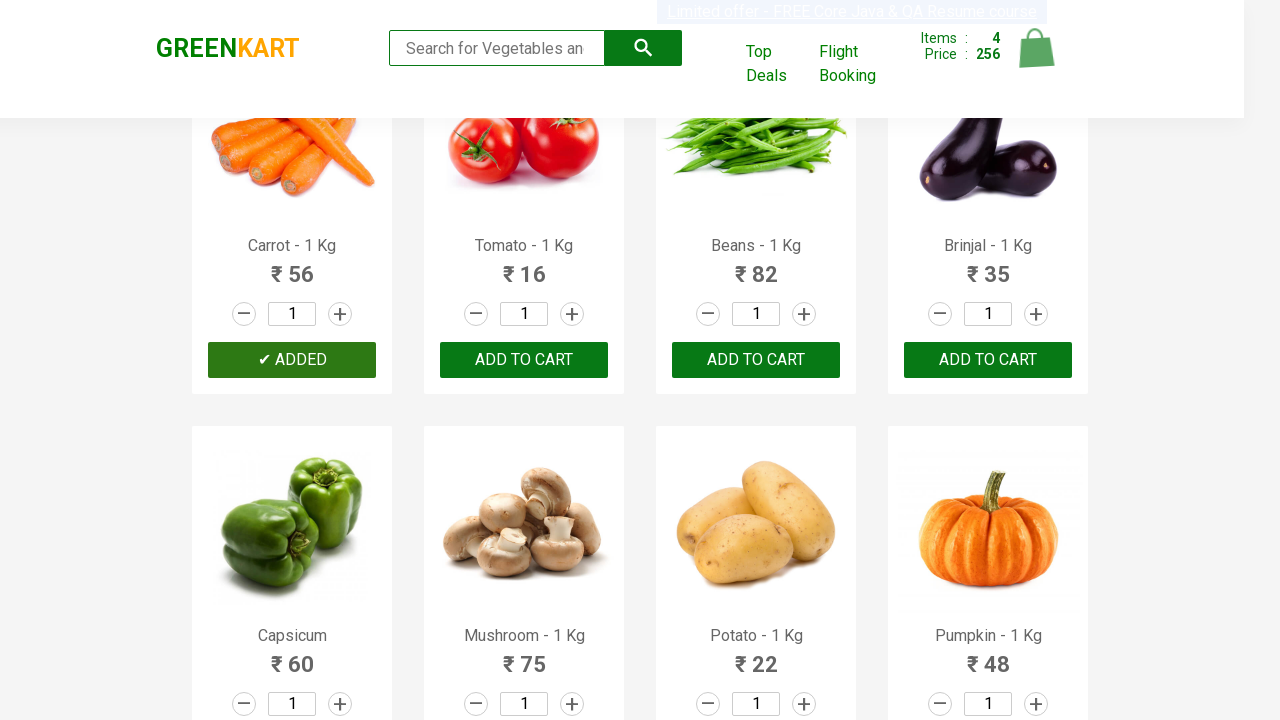

Clicked shopping cart icon to view cart at (1036, 59) on a.cart-icon
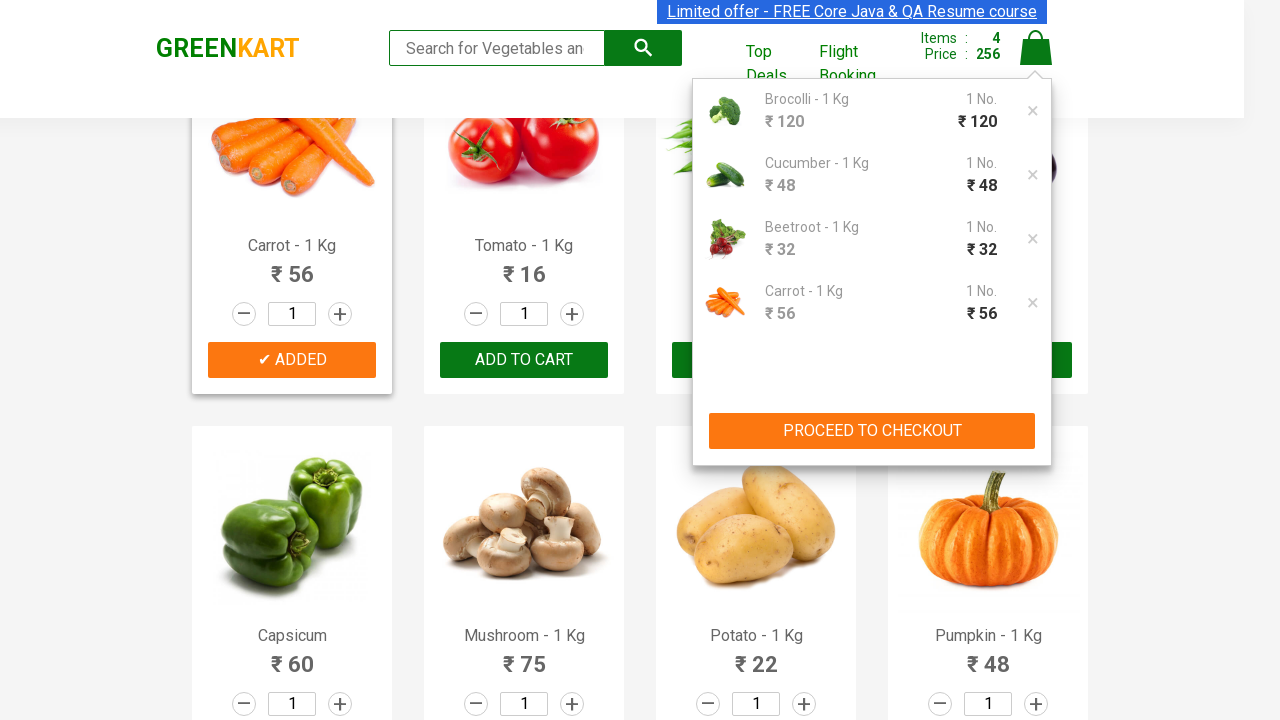

Clicked 'PROCEED TO CHECKOUT' button at (872, 431) on button:text('PROCEED TO CHECKOUT')
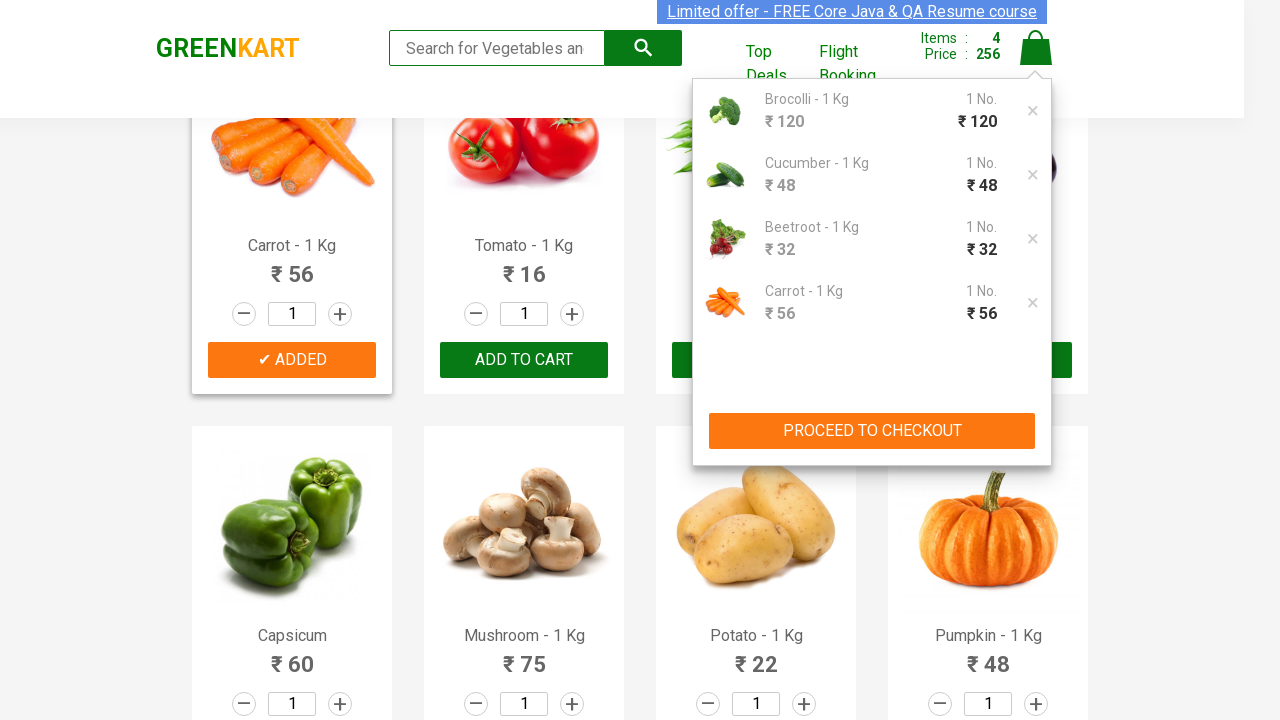

Waited for promo code input field to become visible
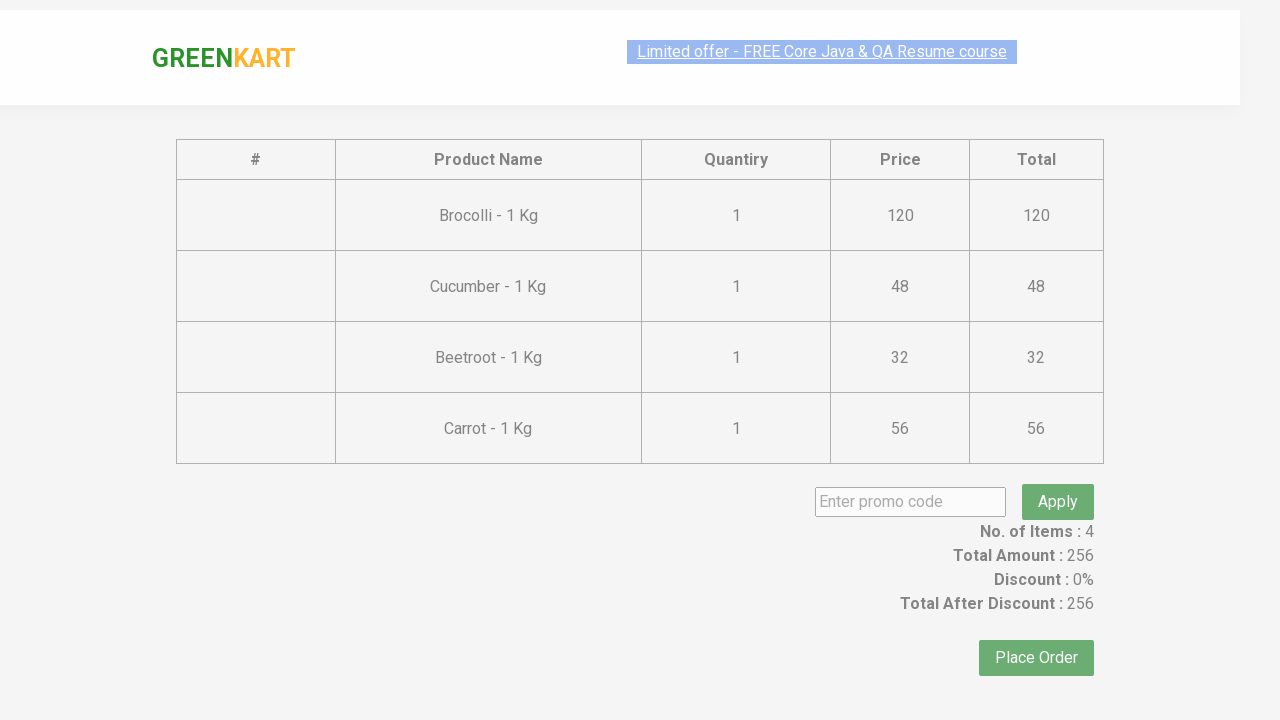

Entered promo code 'rahulshettyacademy' on input.promoCode
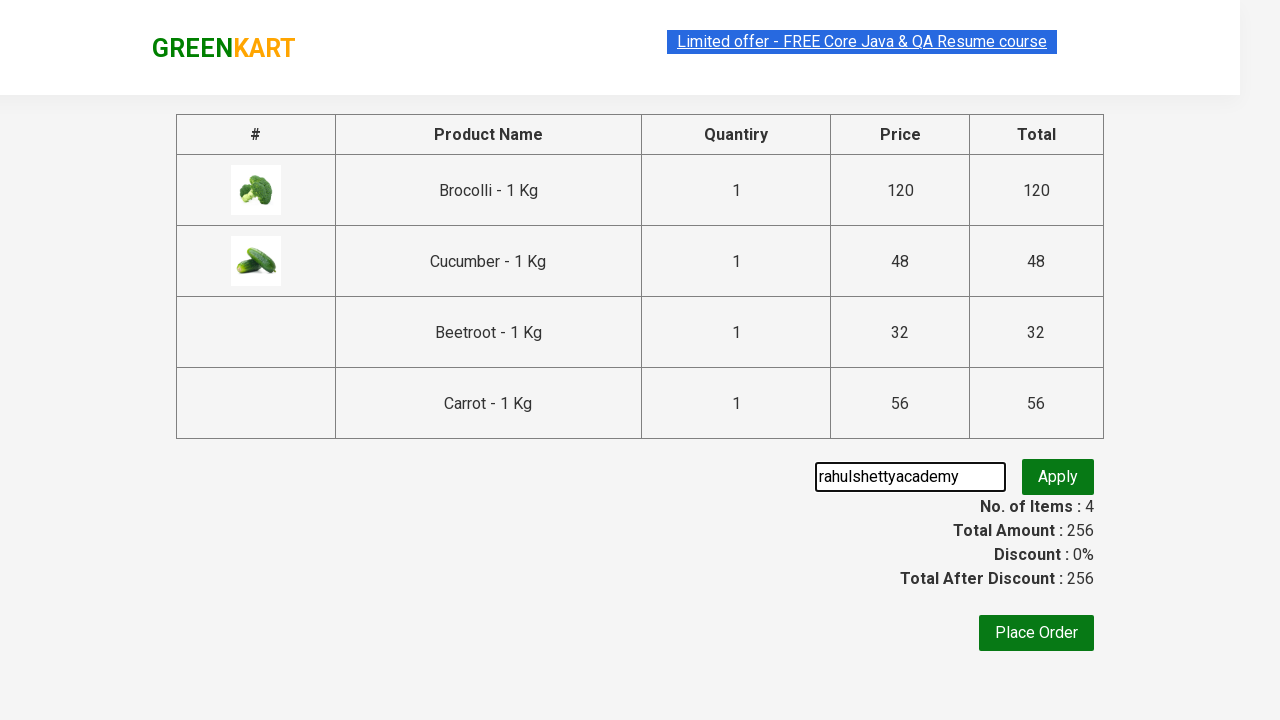

Clicked apply promo button at (1058, 477) on button.promoBtn
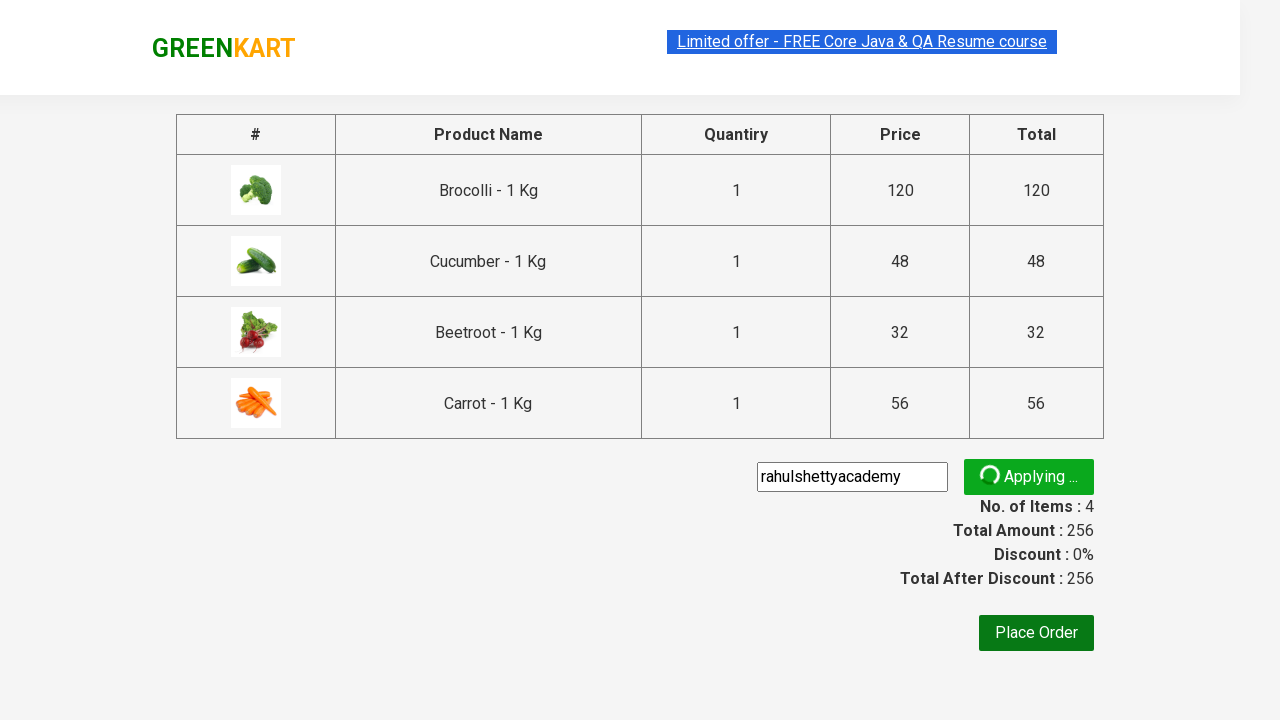

Promo code discount applied successfully
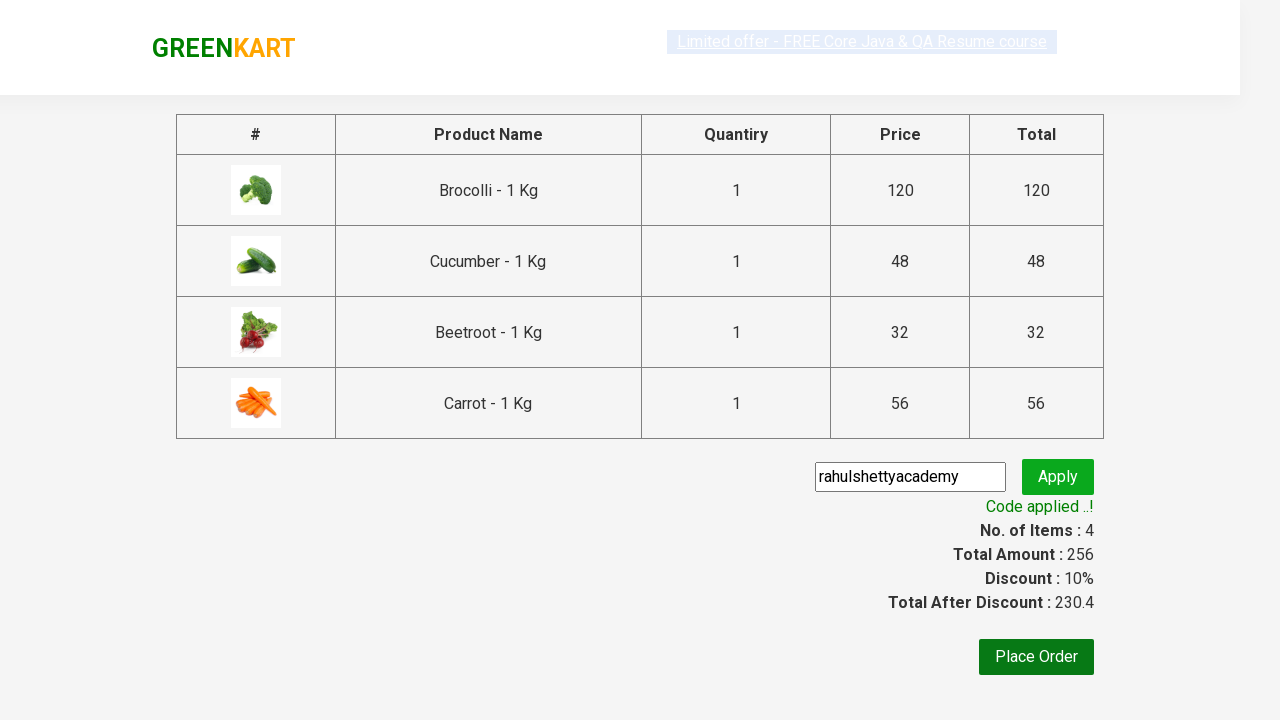

Clicked 'Place Order' button at (1036, 657) on button:text('Place Order')
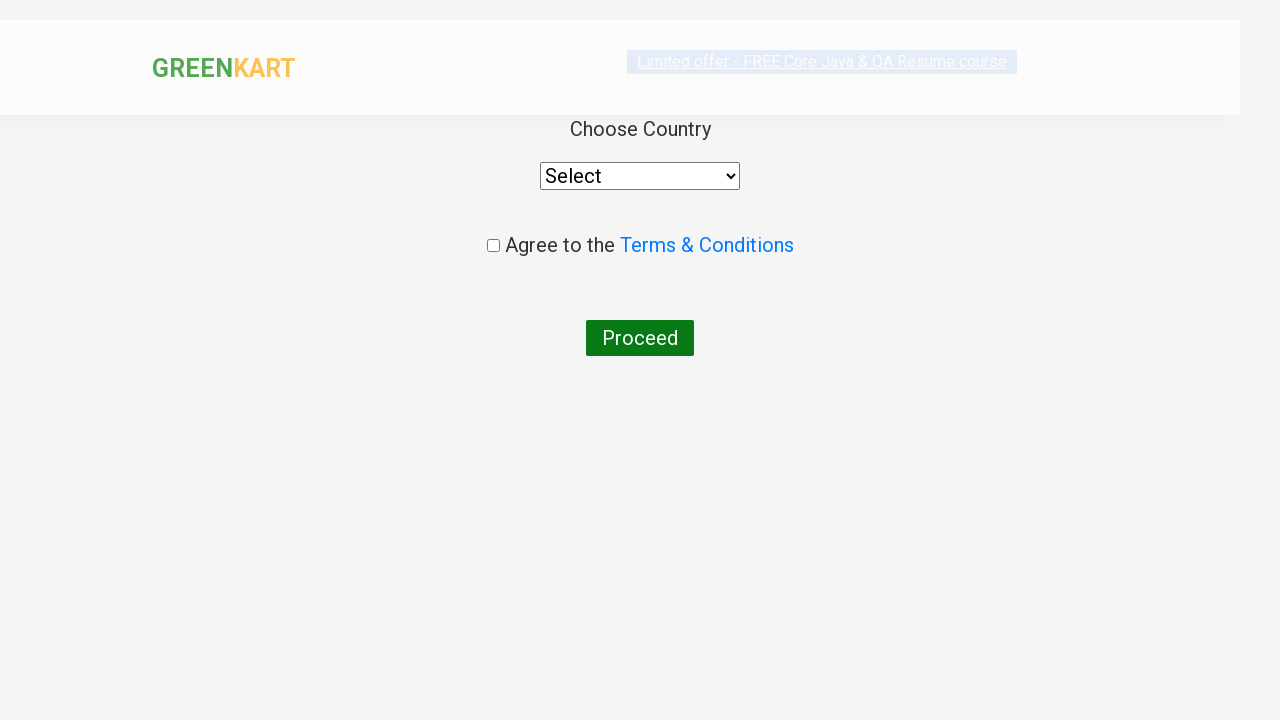

Selected 'India' from country dropdown on select
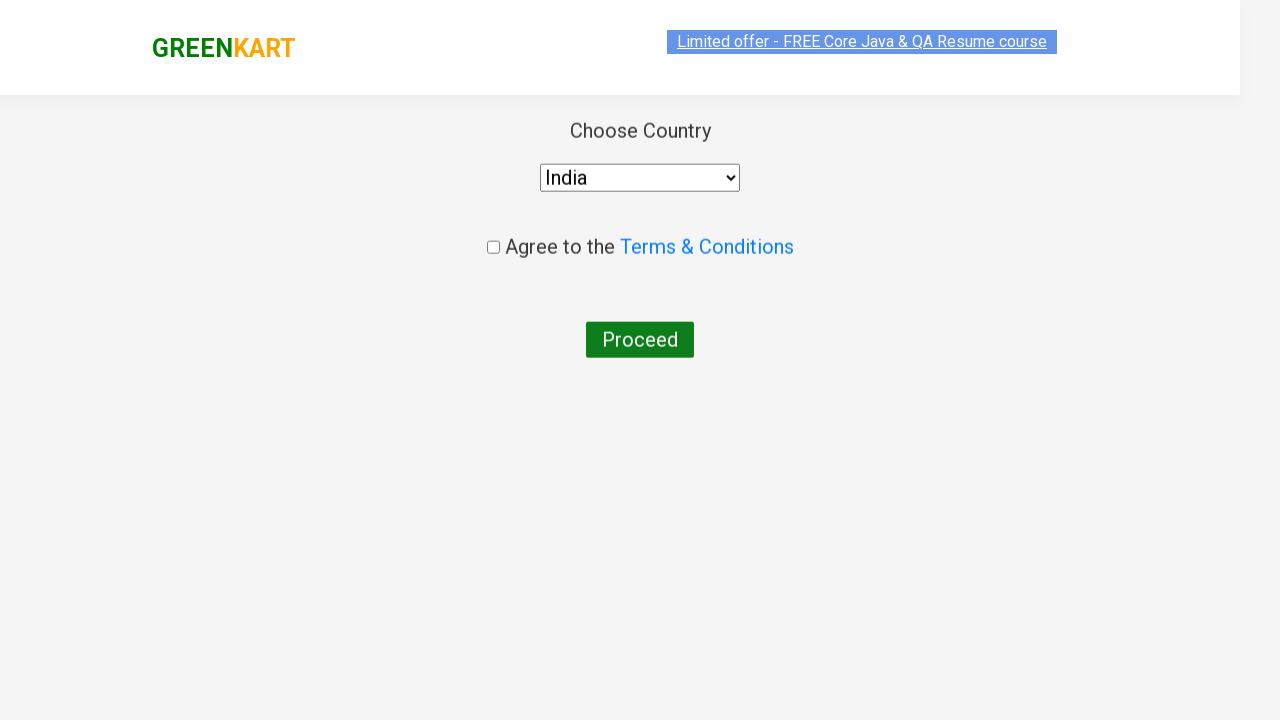

Checked the terms and conditions agreement checkbox at (493, 246) on input.chkAgree
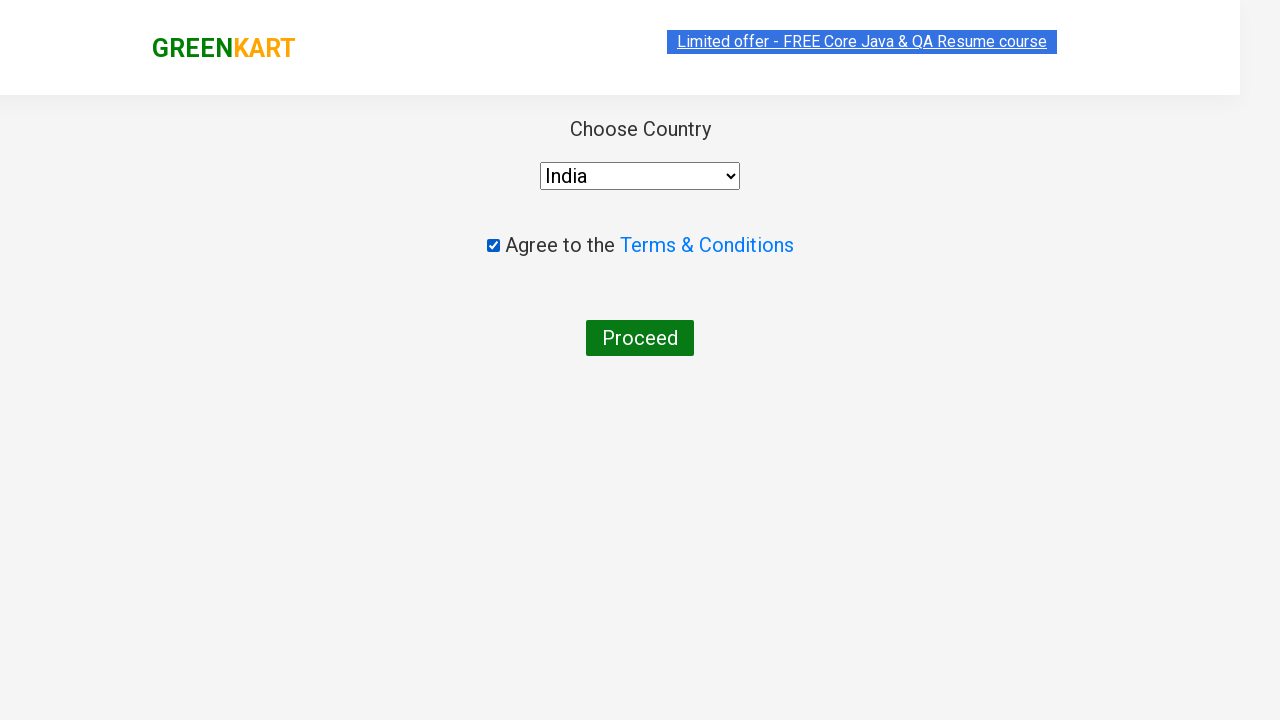

Clicked 'Proceed' button to complete order at (640, 338) on button:text('Proceed')
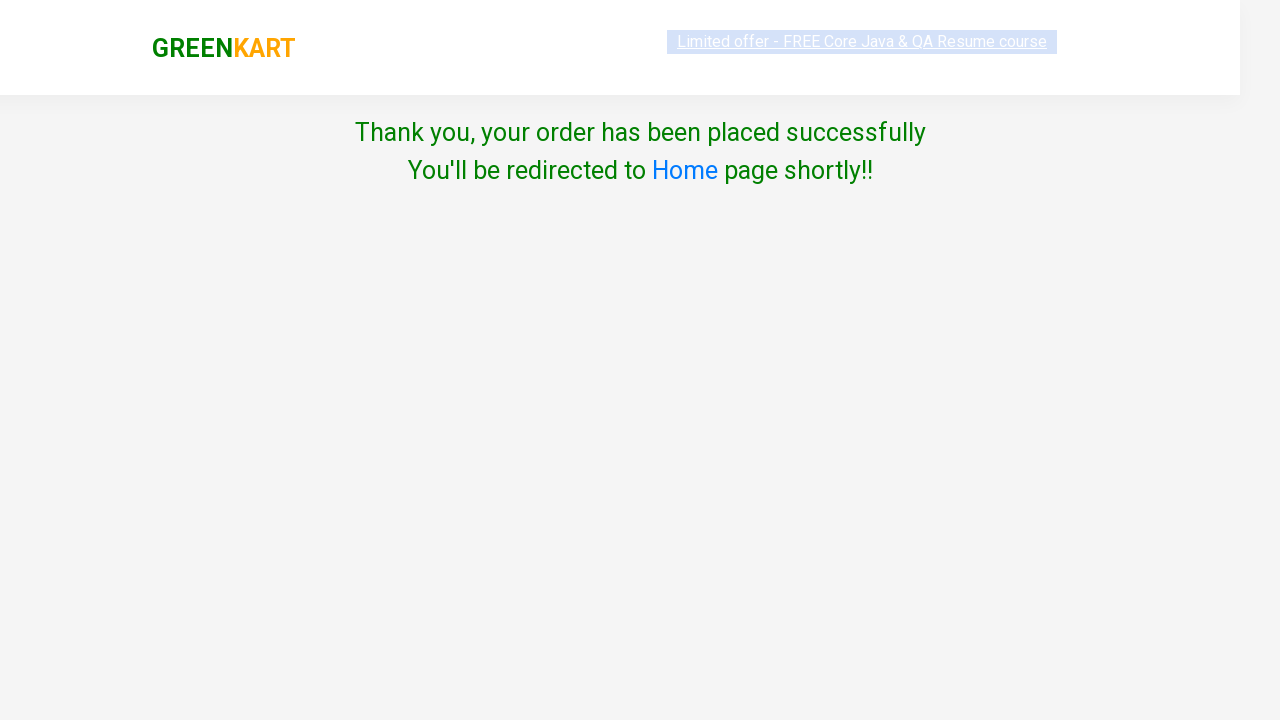

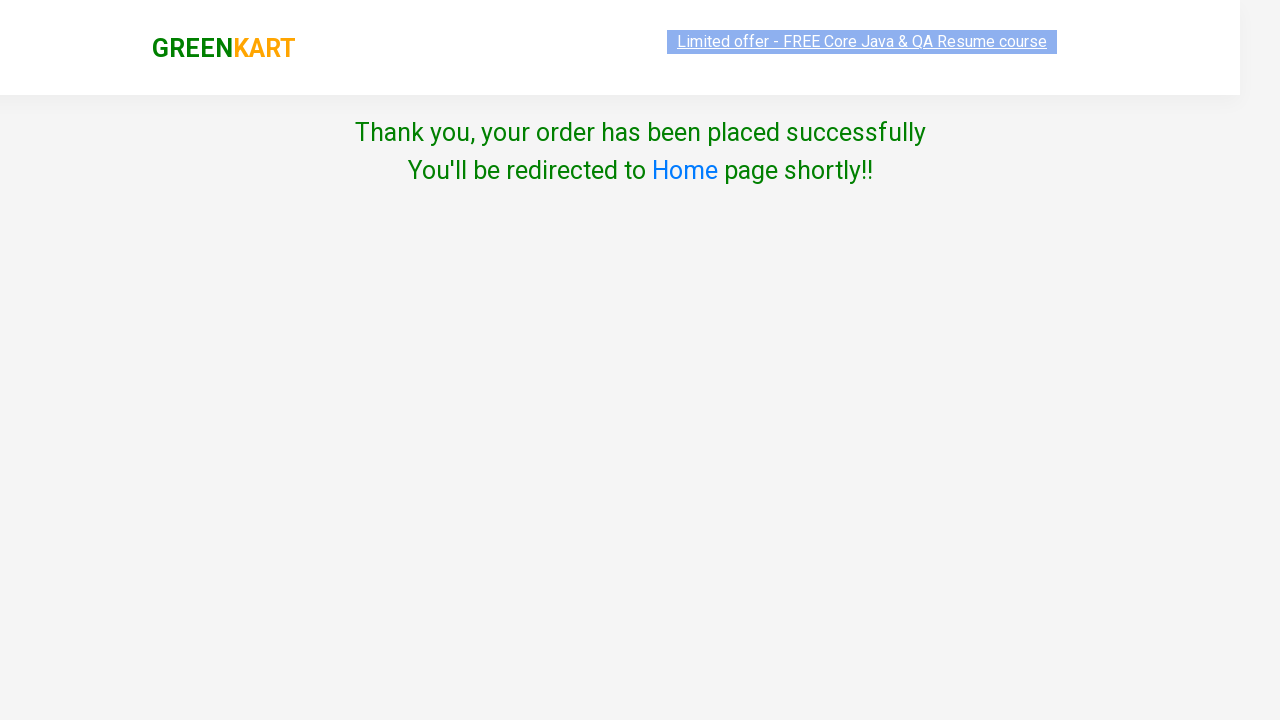